Tests a laminate flooring calculator by filling in room dimensions, laminate dimensions, package quantity, laying direction, shifting, and indent values, then clicking calculate and verifying the results.

Starting URL: https://masterskayapola.ru/kalkulyator/laminata.html

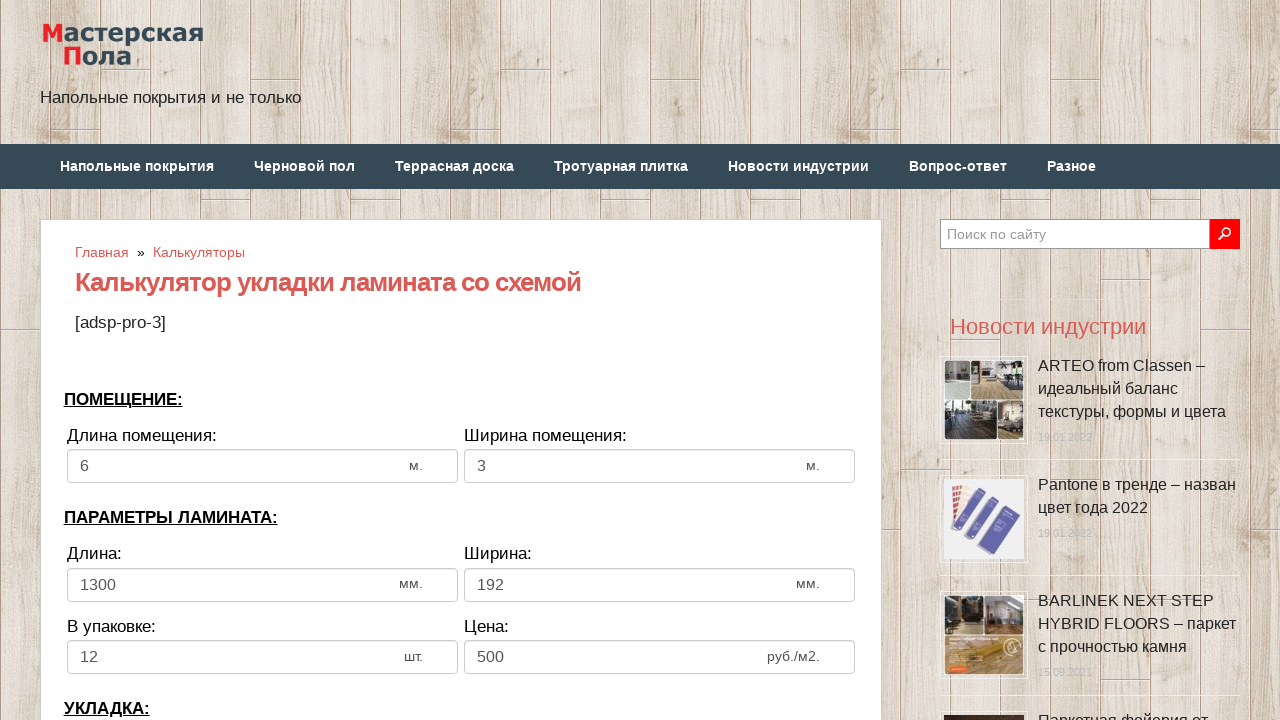

Page loaded with networkidle state
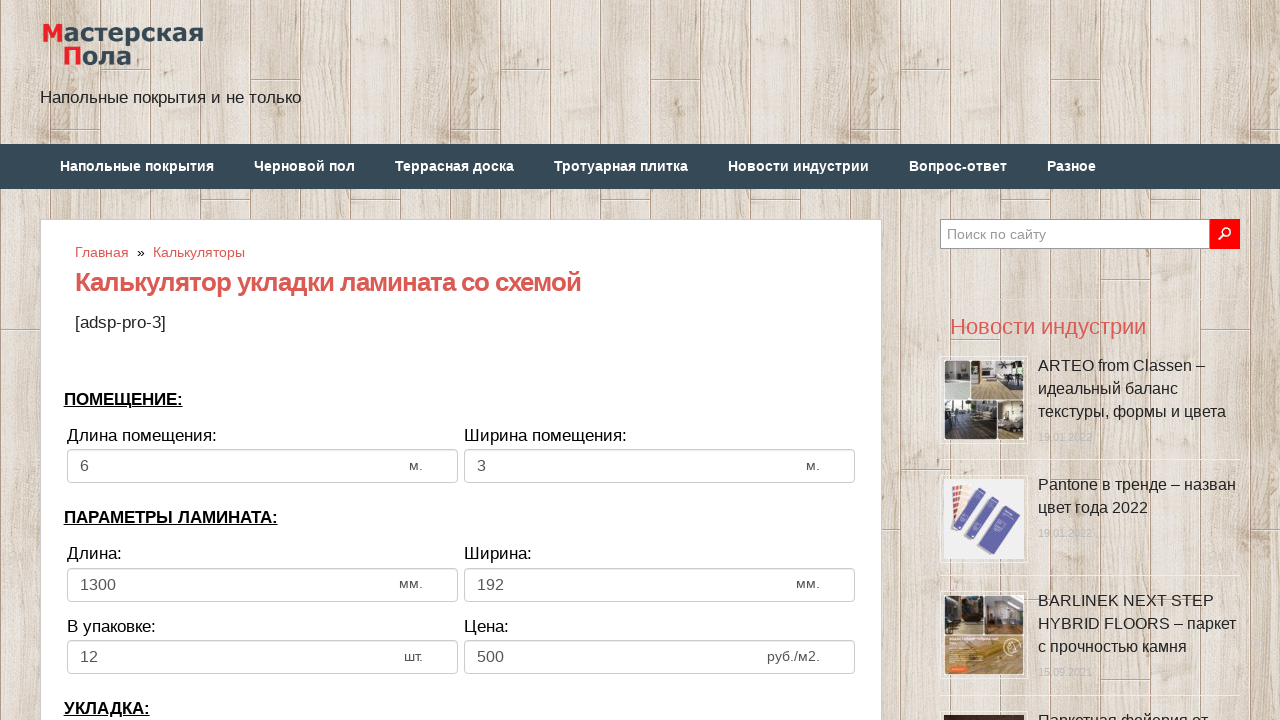

Cleared room length field on input[name='calc_roomwidth']
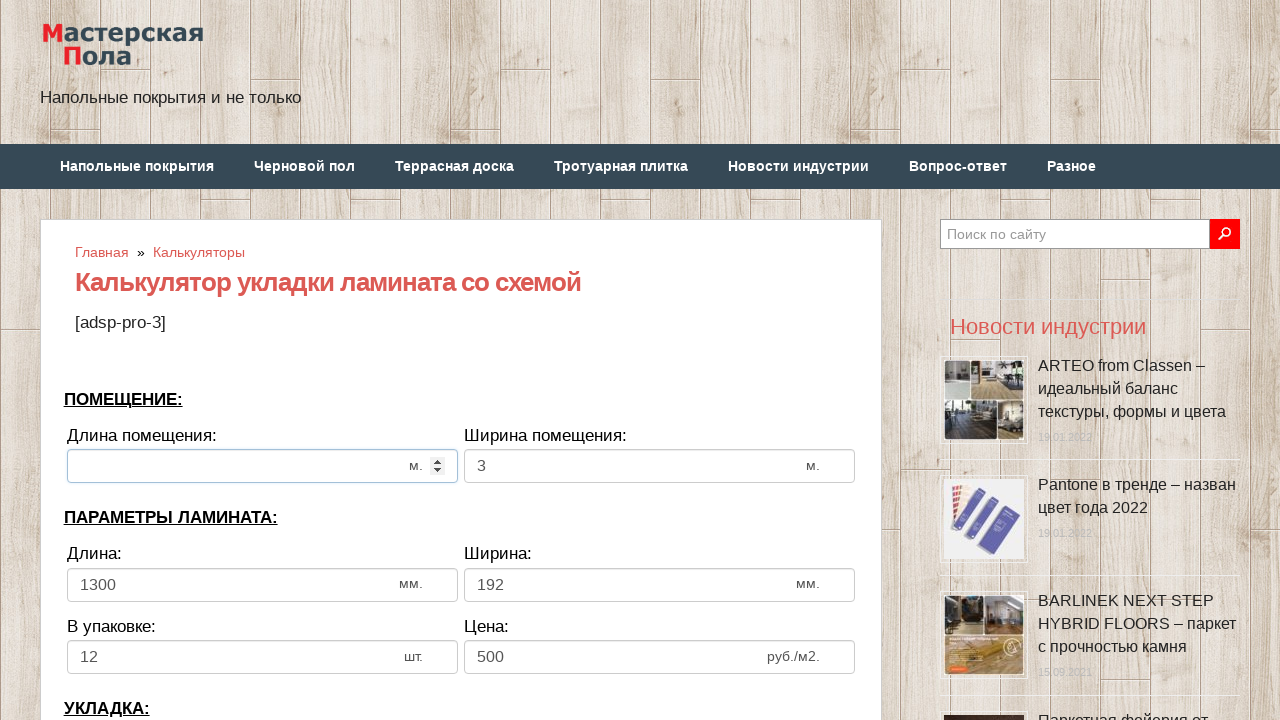

Filled room length field with 12 on input[name='calc_roomwidth']
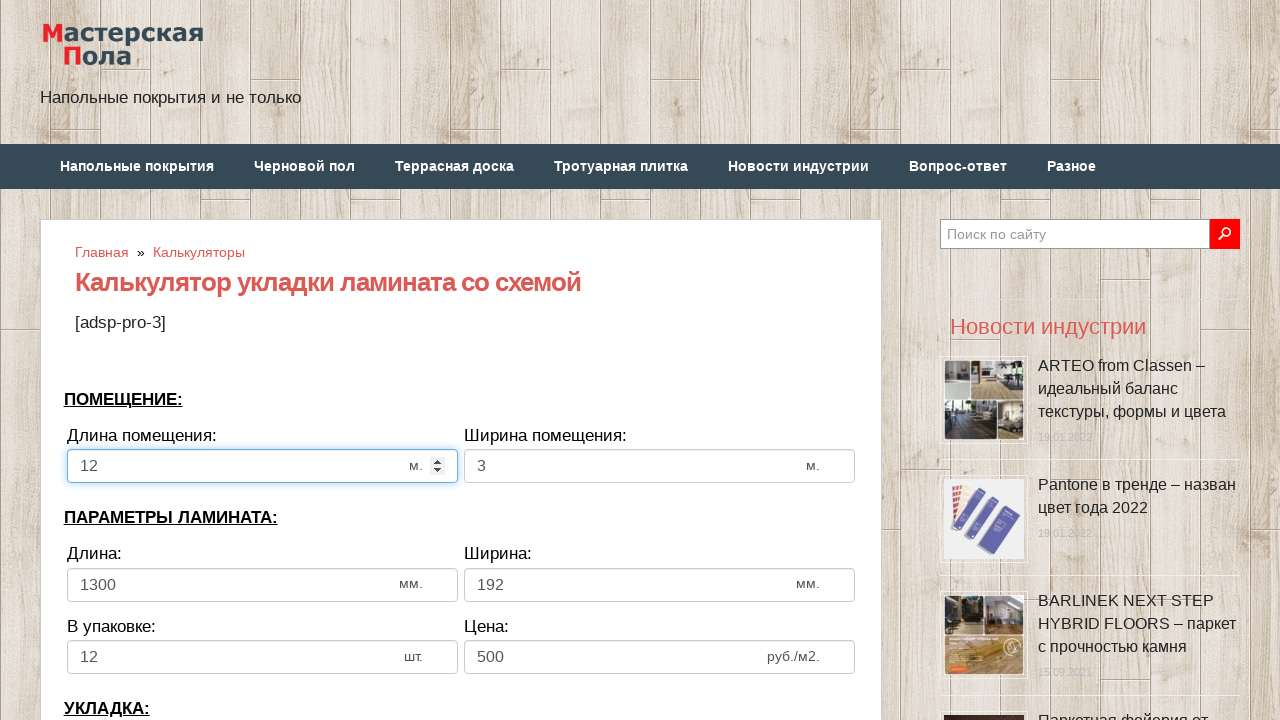

Cleared room width field on input[name='calc_roomheight']
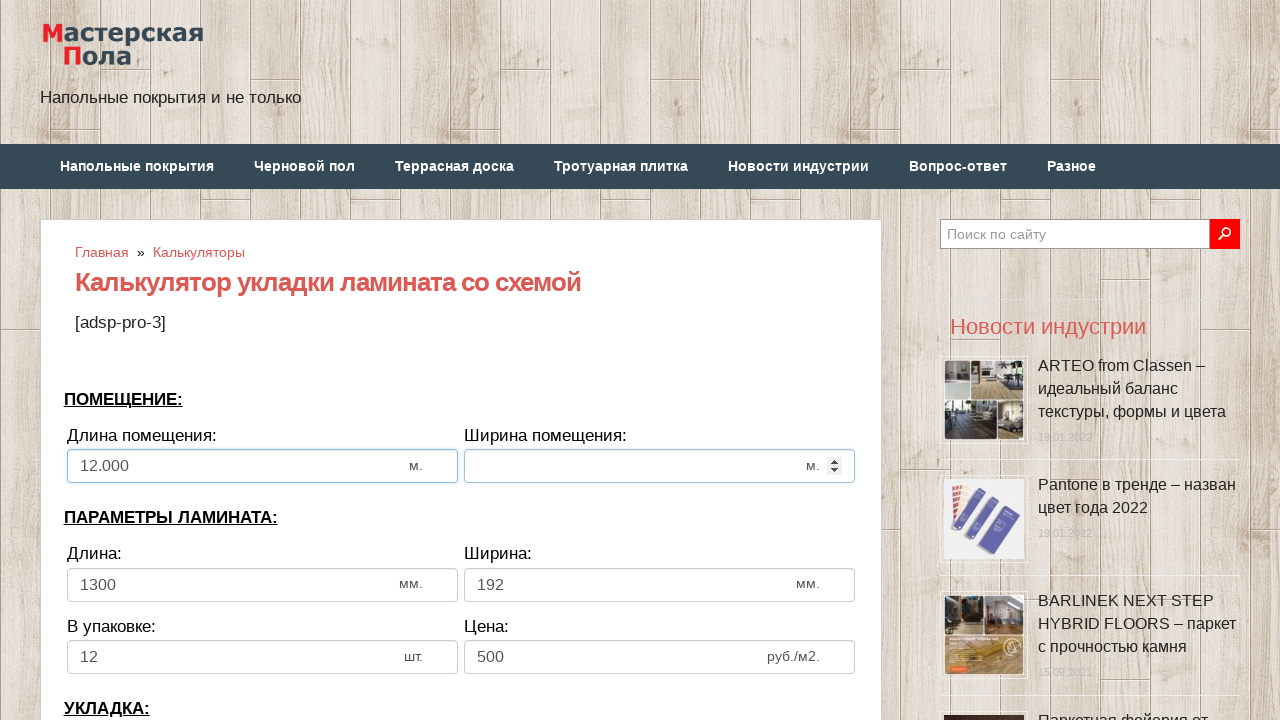

Filled room width field with 9 on input[name='calc_roomheight']
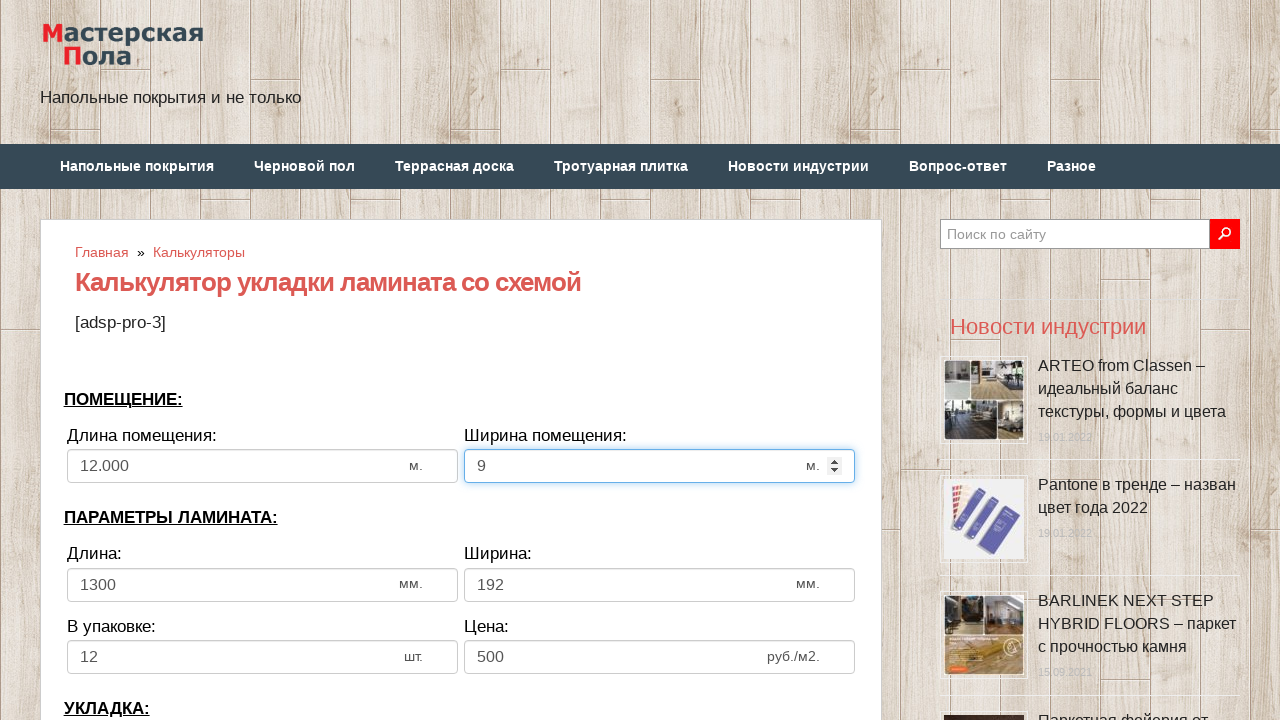

Cleared laminate length field on input[name='calc_lamwidth']
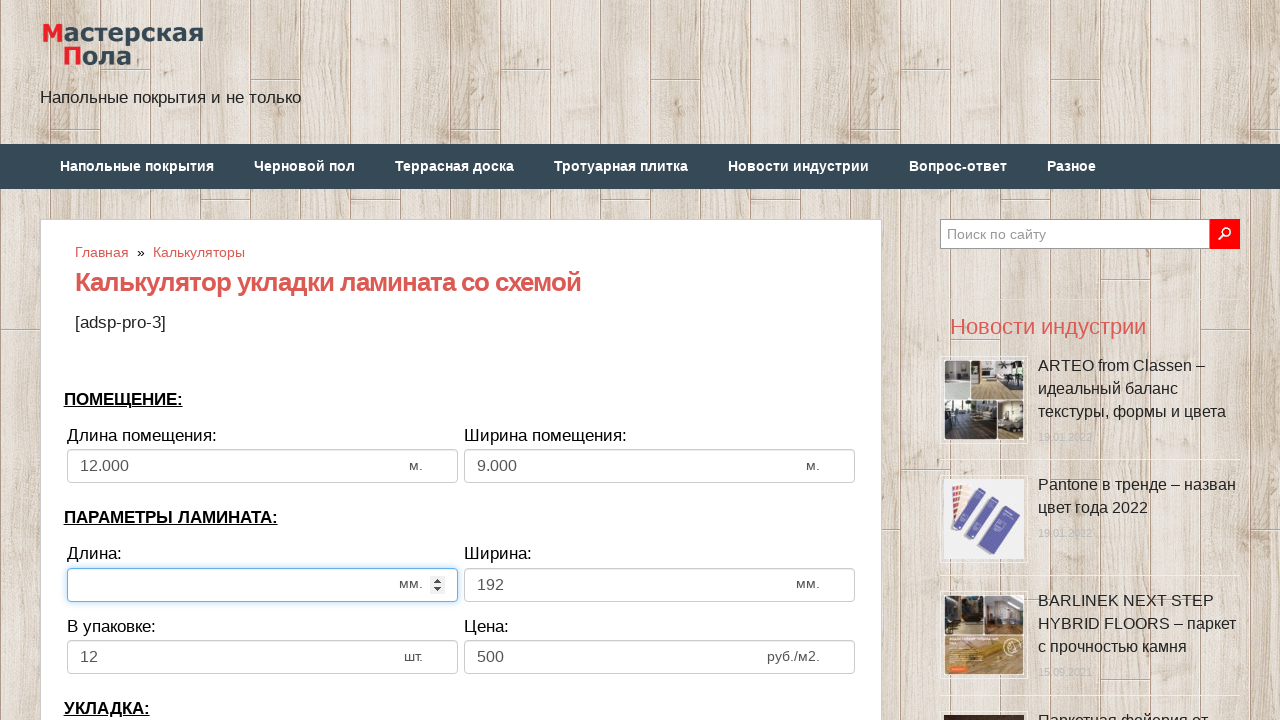

Filled laminate length field with 1000 on input[name='calc_lamwidth']
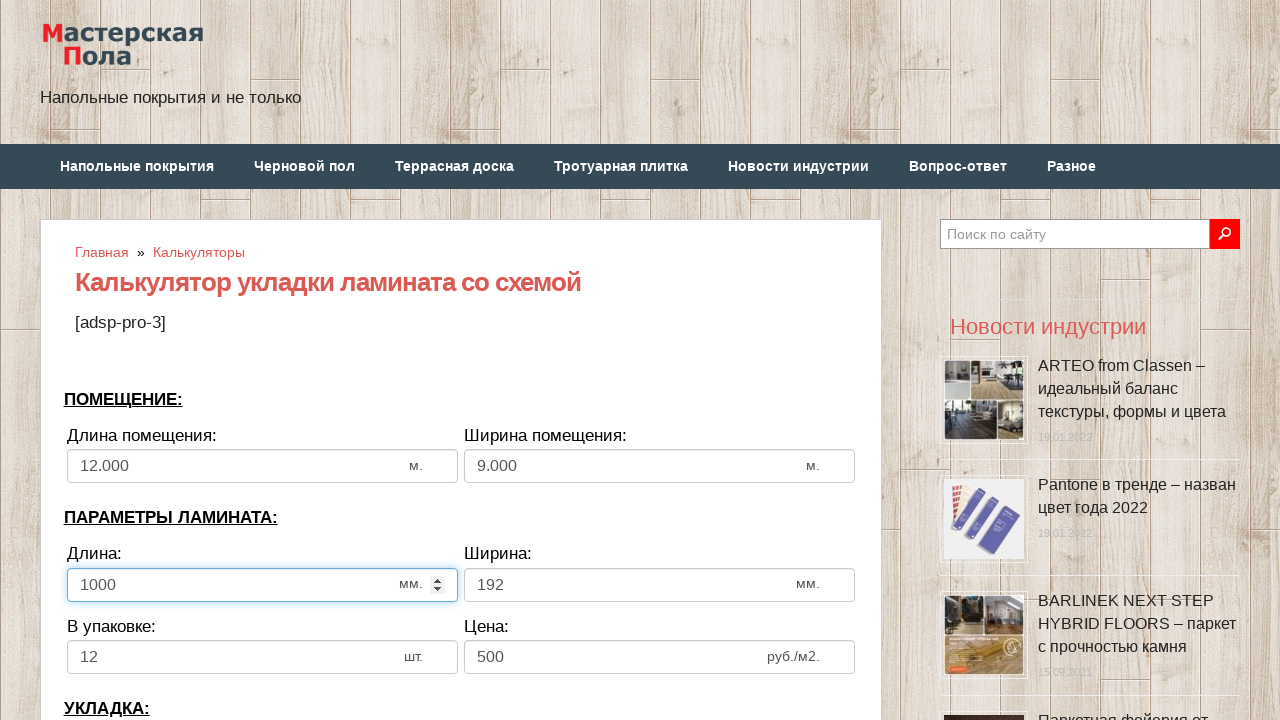

Cleared laminate width field on input[name='calc_lamheight']
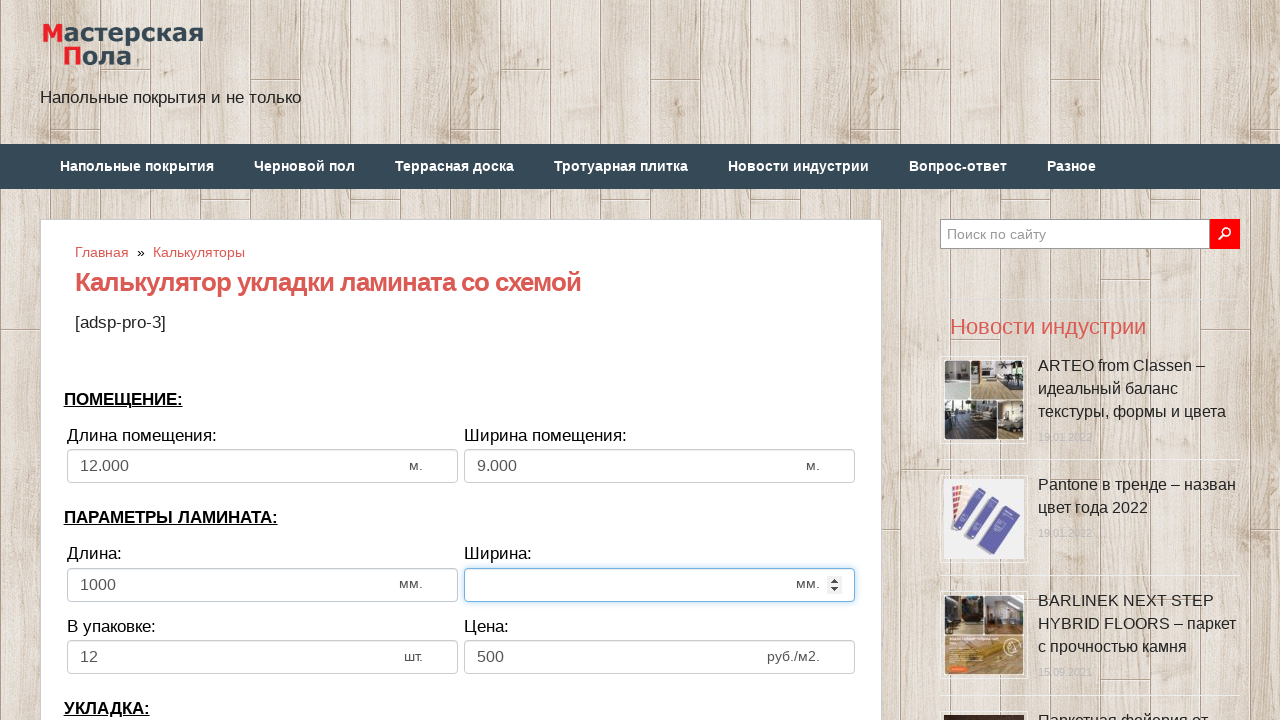

Filled laminate width field with 200 on input[name='calc_lamheight']
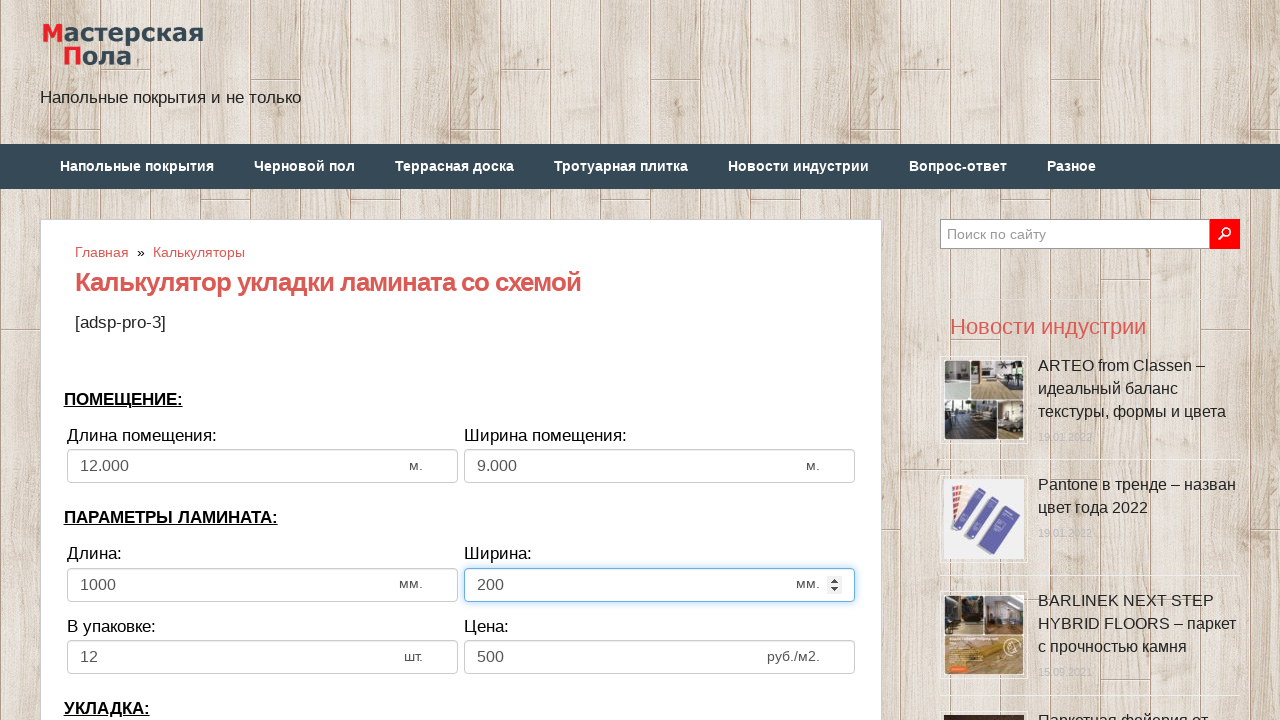

Cleared number in package field on input[name='calc_inpack']
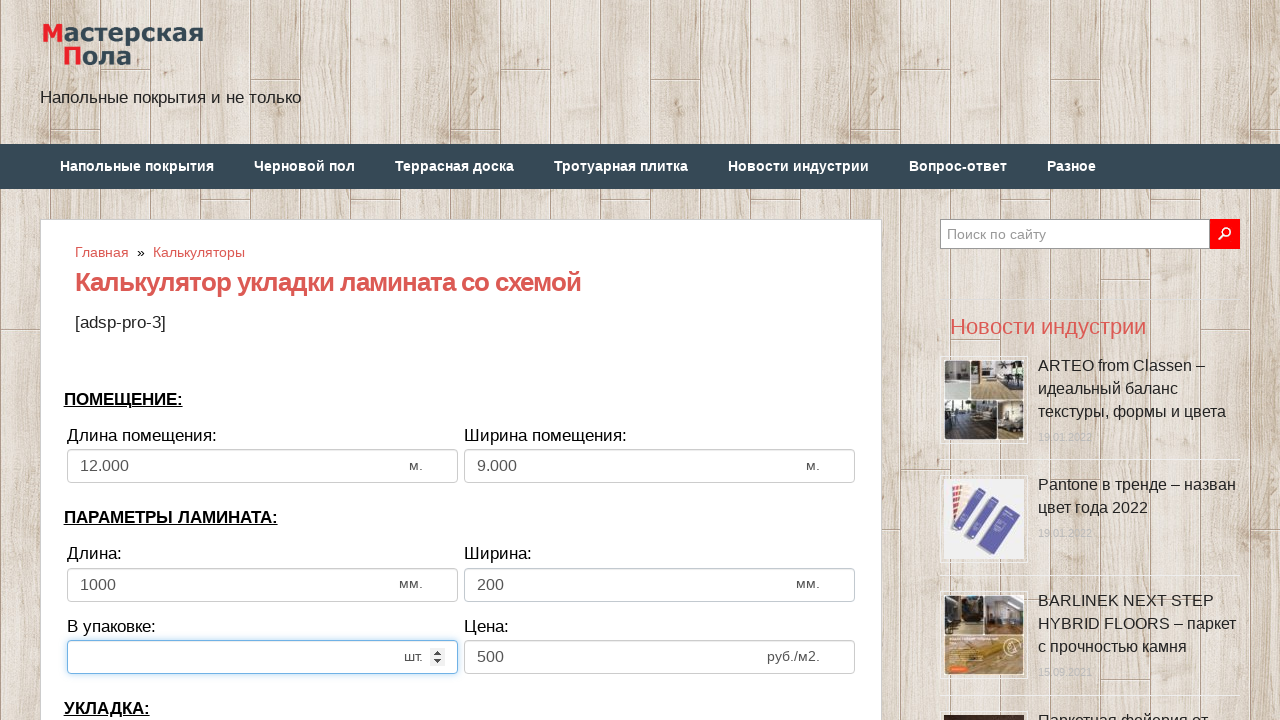

Filled number in package field with 10 on input[name='calc_inpack']
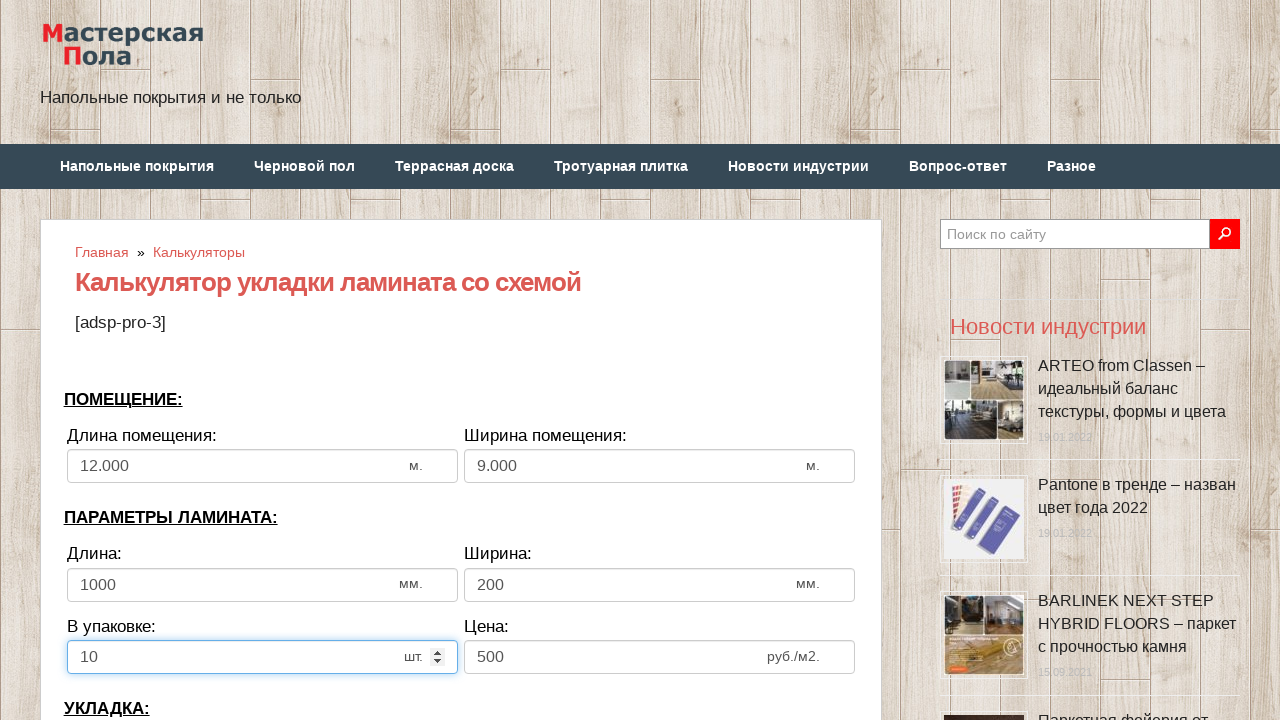

Selected laying direction as 'toh' on select[name='calc_direct']
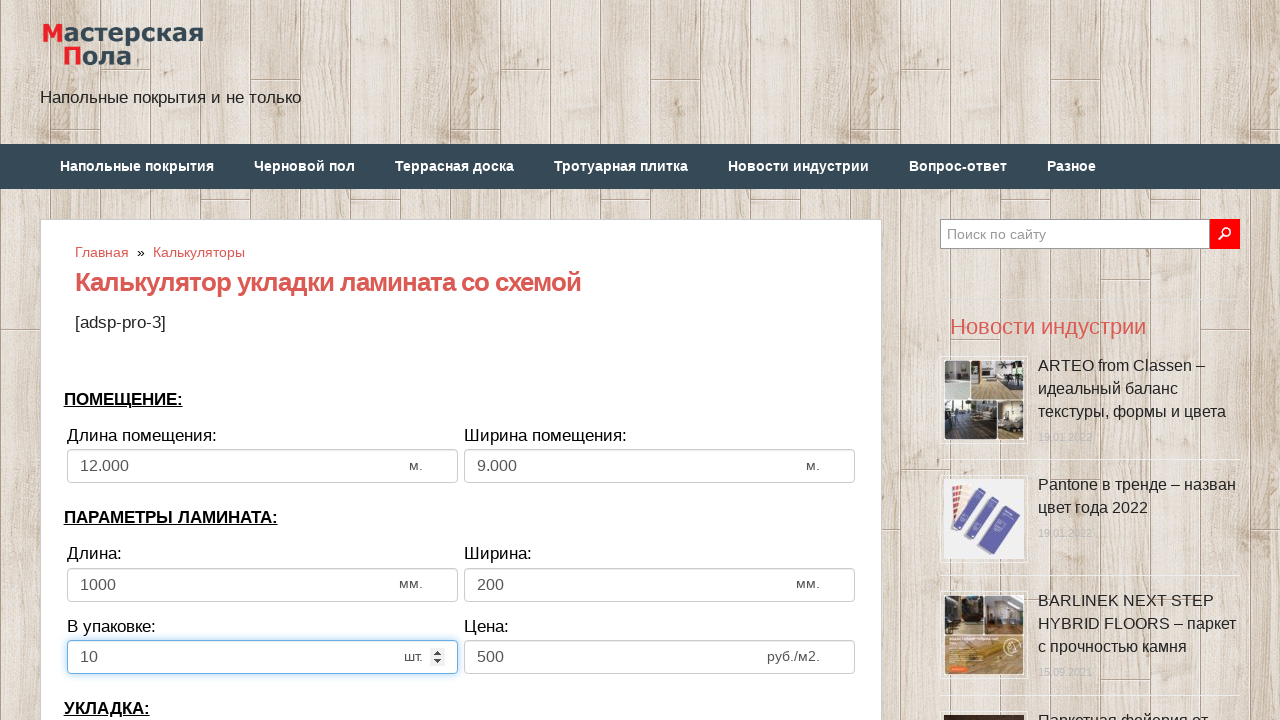

Cleared shifting field on input[name='calc_bias']
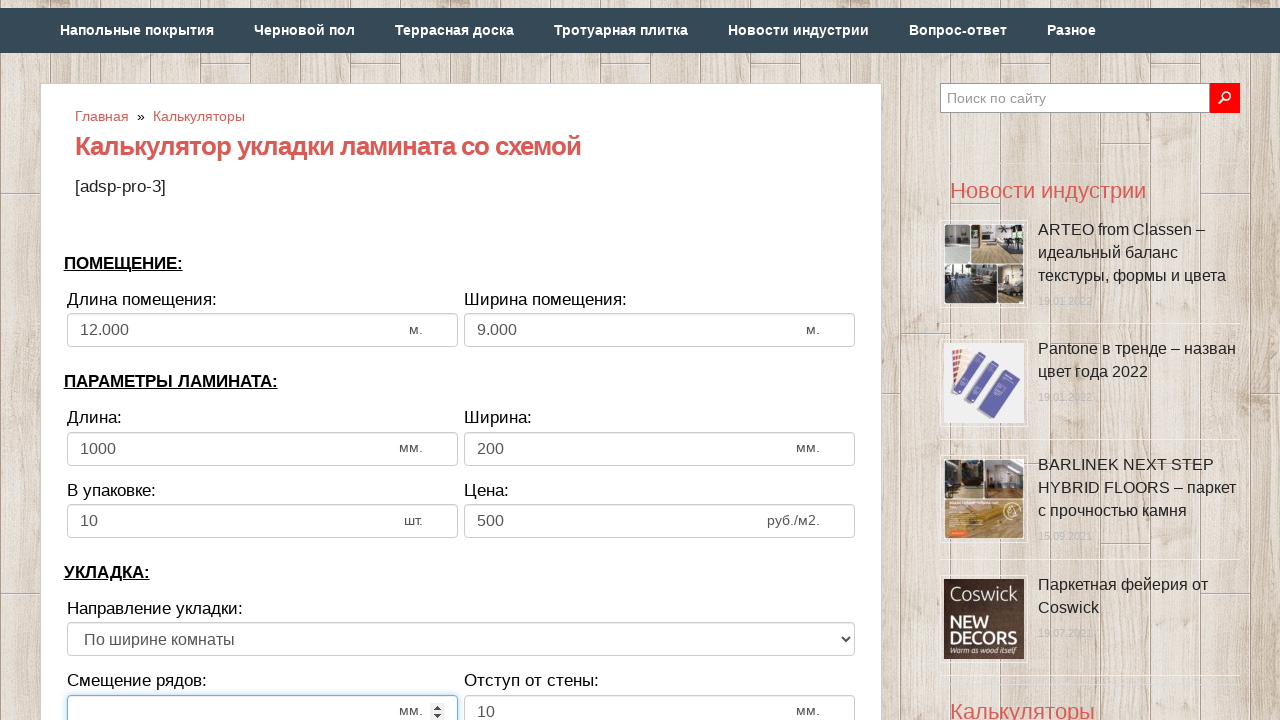

Filled shifting field with 250 on input[name='calc_bias']
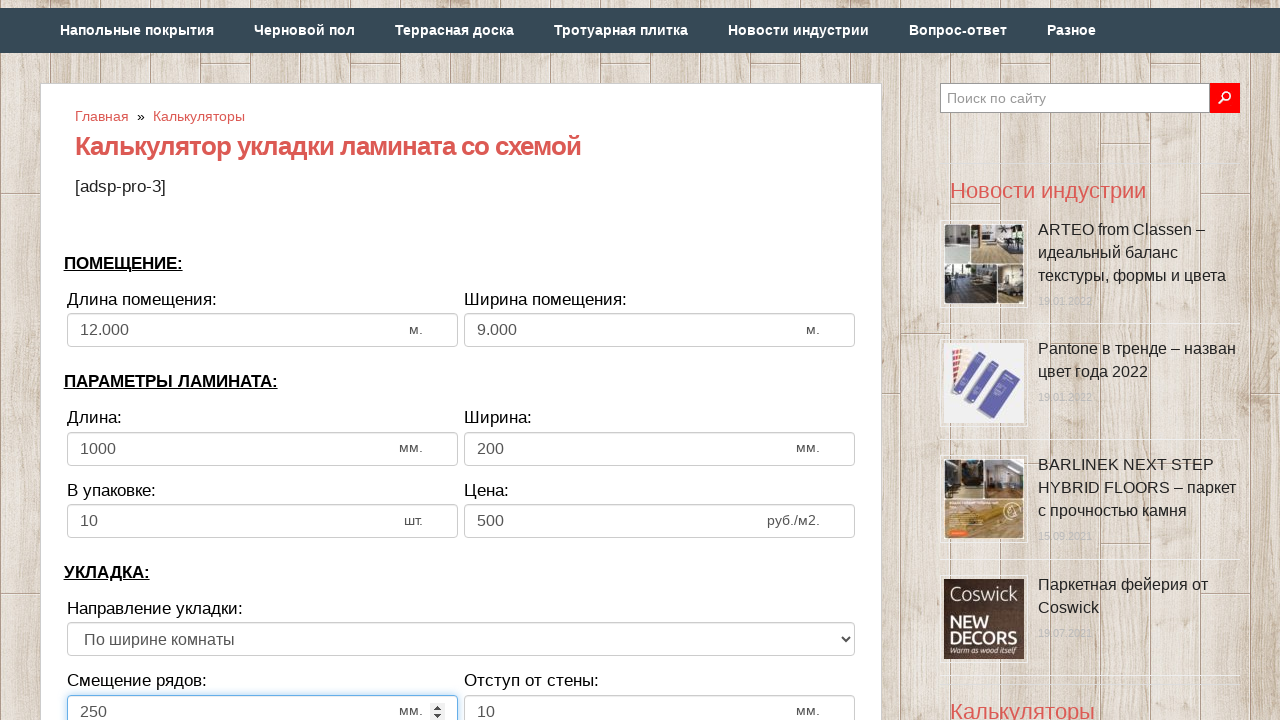

Cleared indent/wall distance field on input[name='calc_walldist']
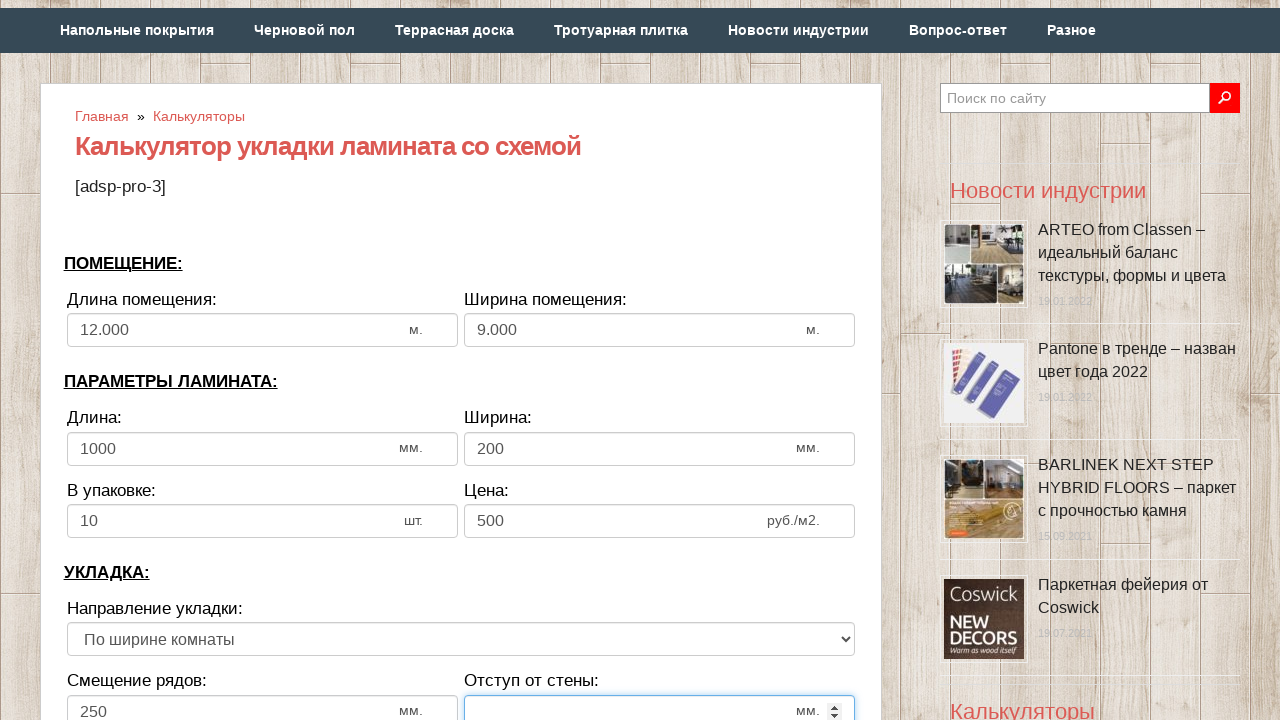

Filled indent/wall distance field with 10 on input[name='calc_walldist']
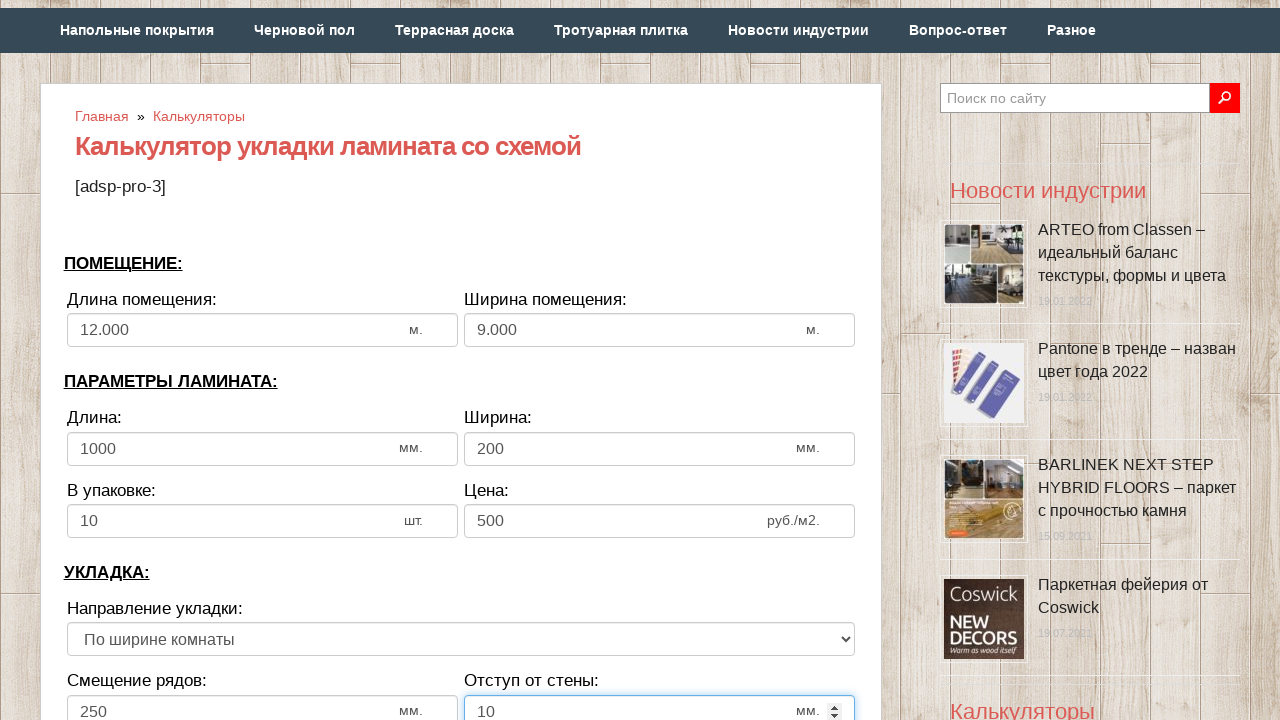

Clicked calculate button at (461, 361) on .btn
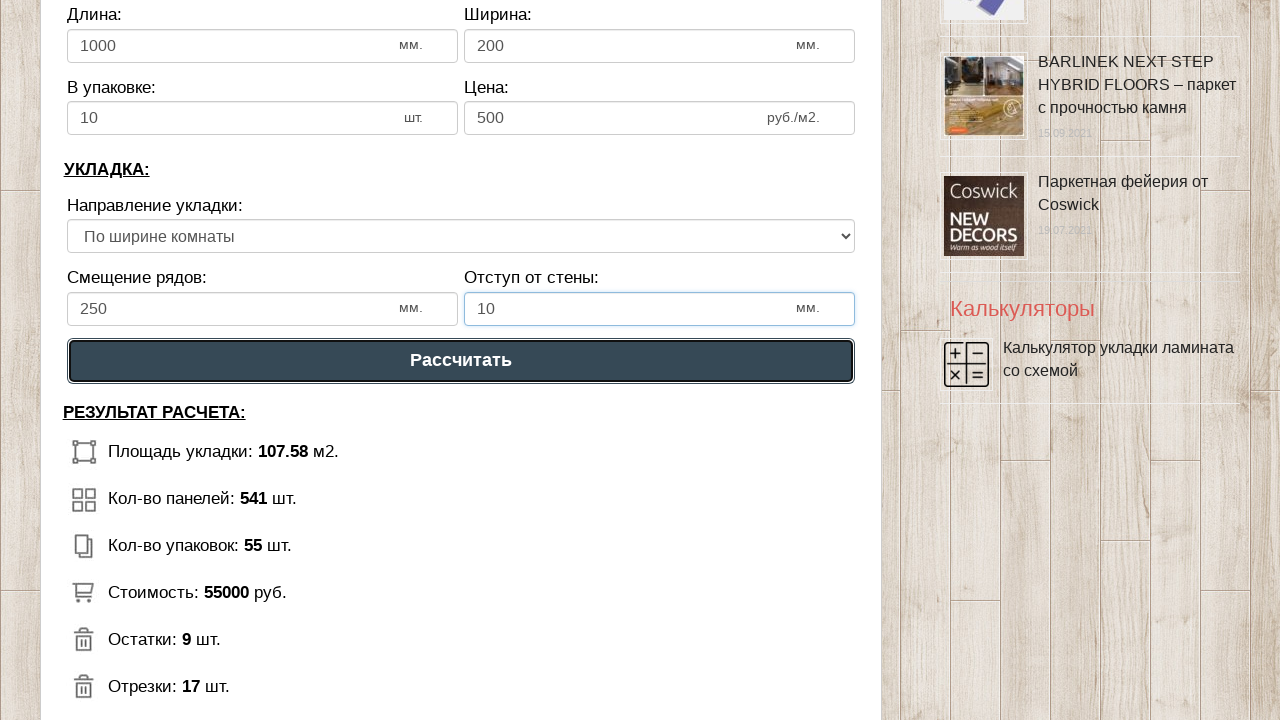

Laminate square result appeared
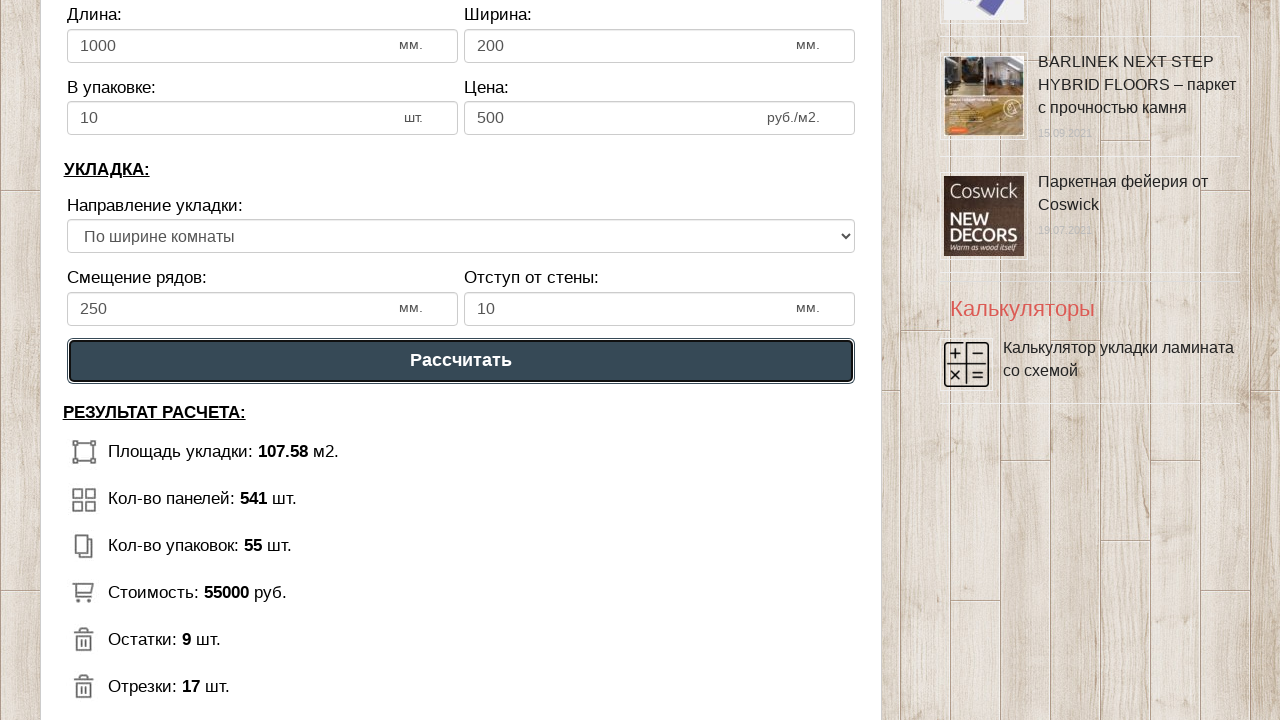

Price result appeared
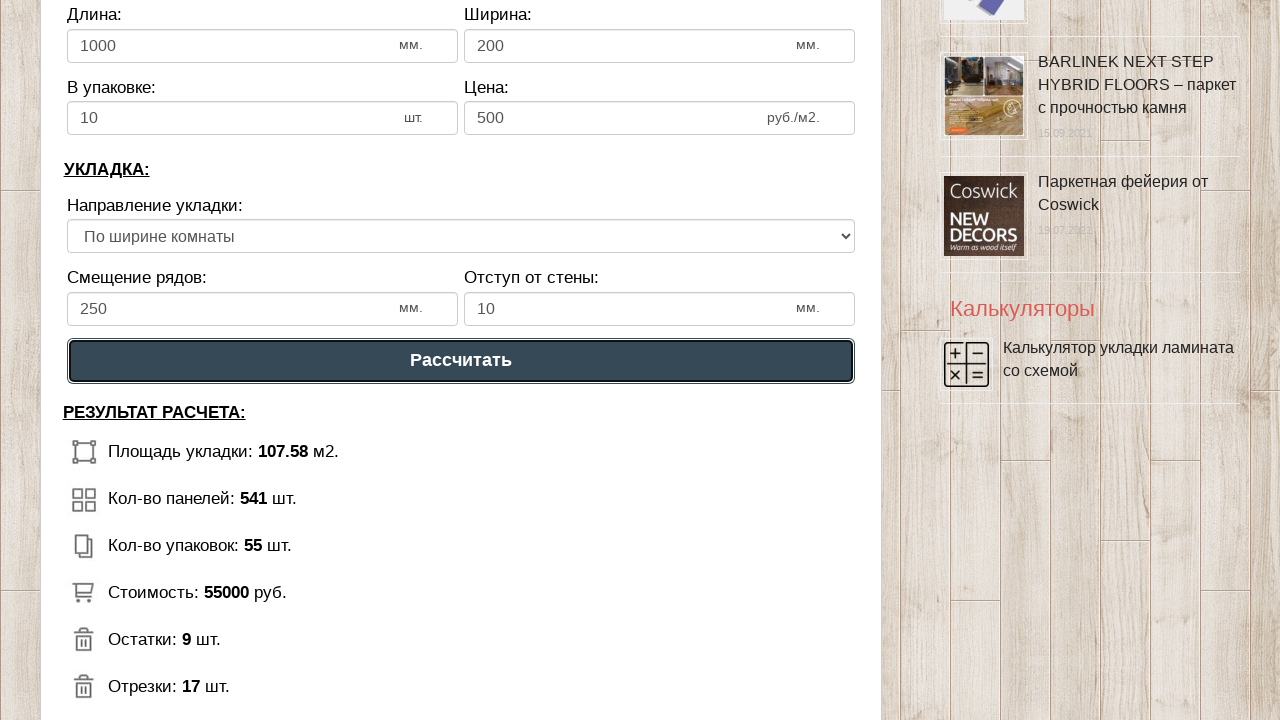

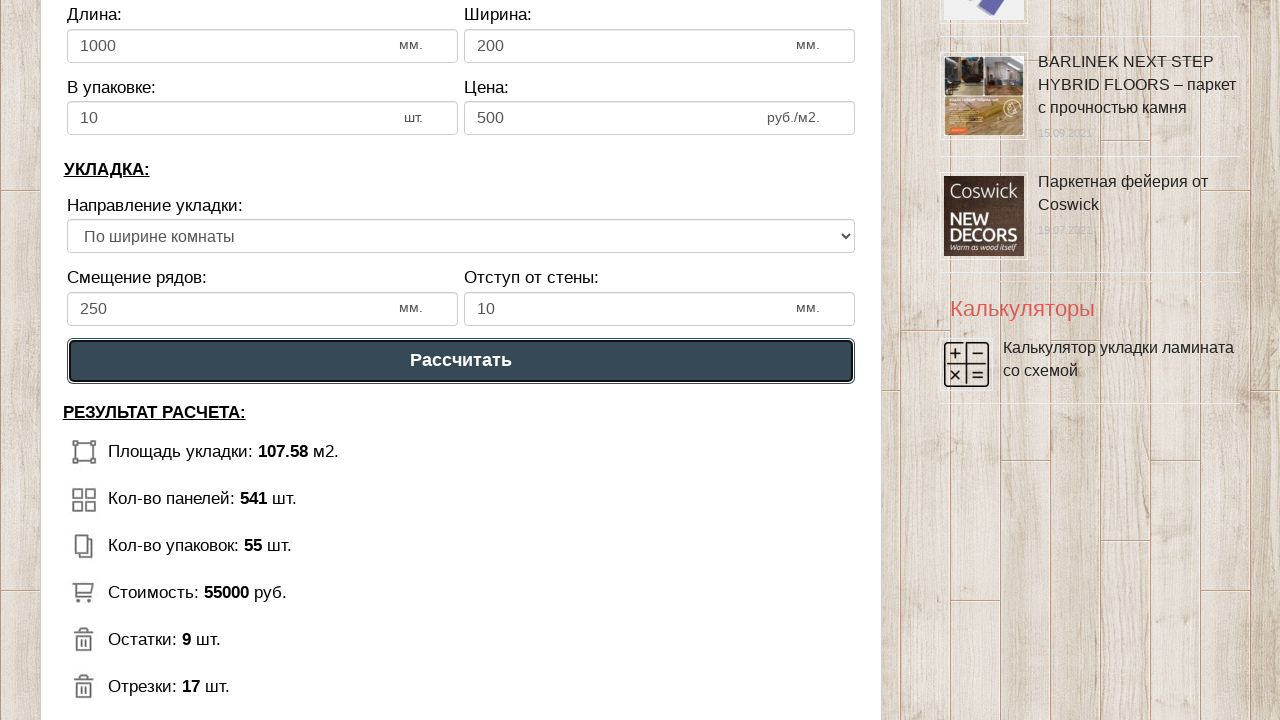